Tests radio button functionality by clicking a radio button and verifying it becomes selected

Starting URL: https://rahulshettyacademy.com/AutomationPractice/

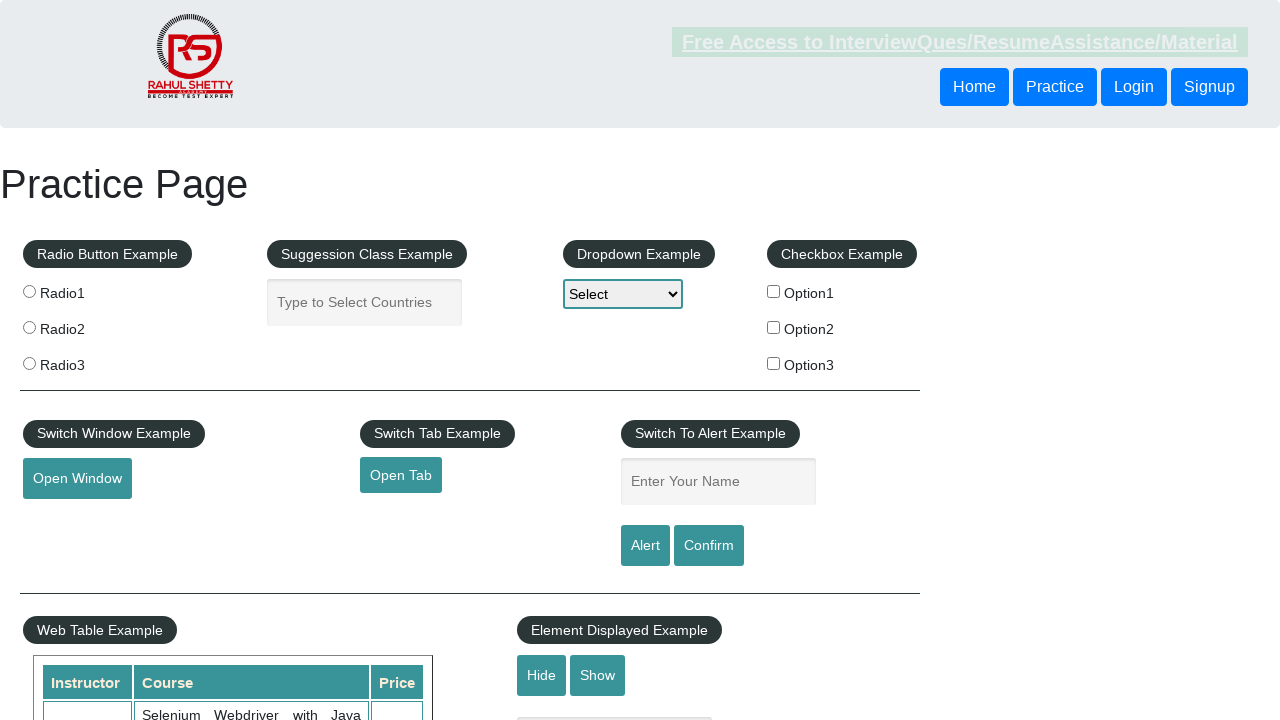

Clicked the first radio button at (29, 291) on input.radioButton >> nth=0
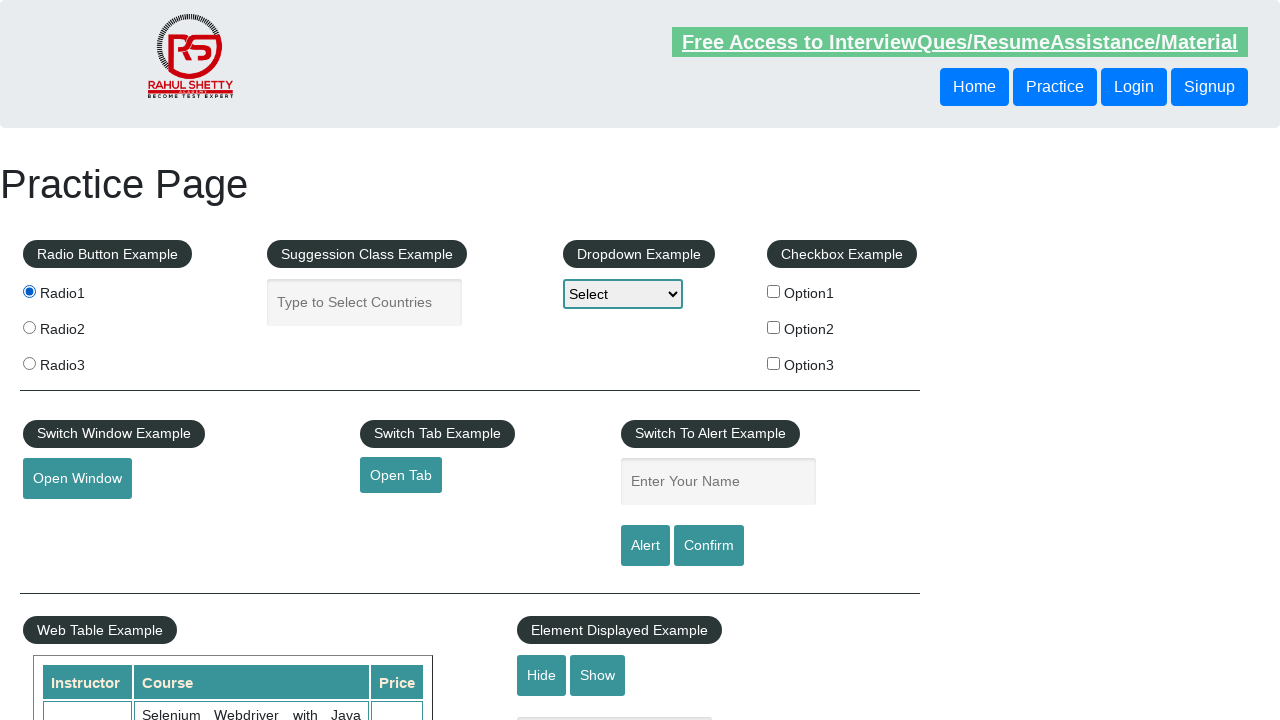

Verified that the first radio button is checked
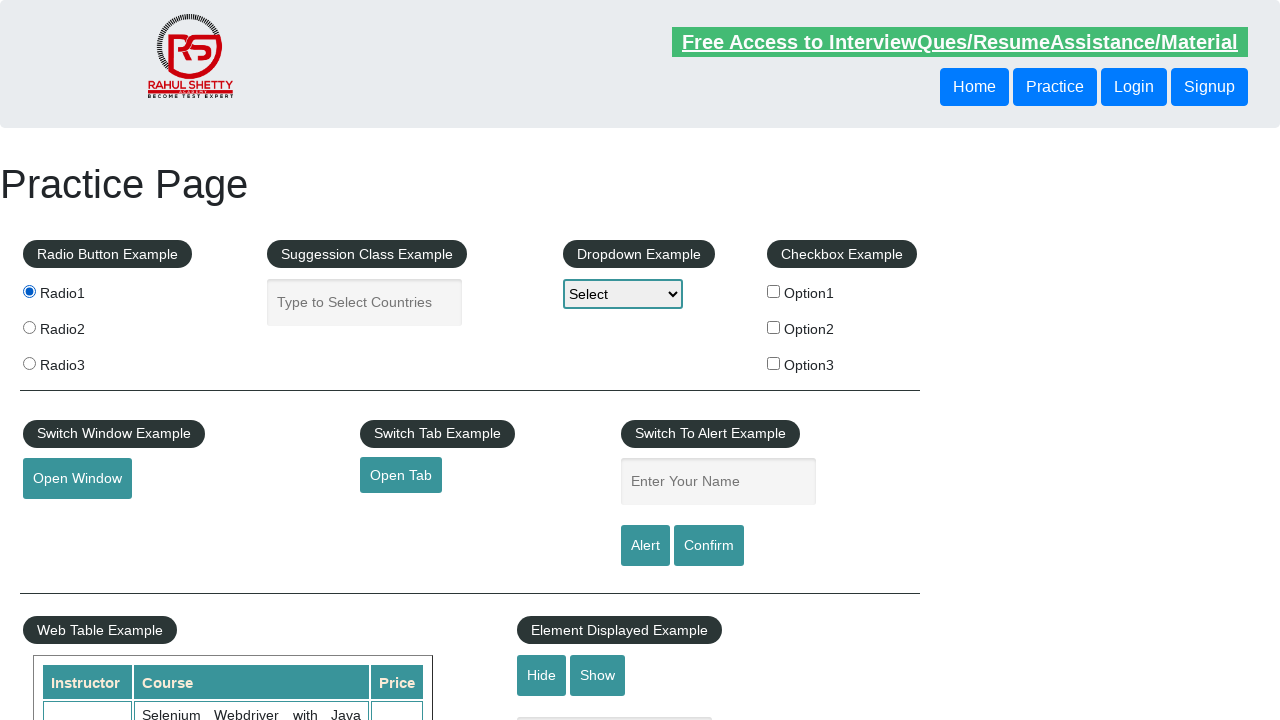

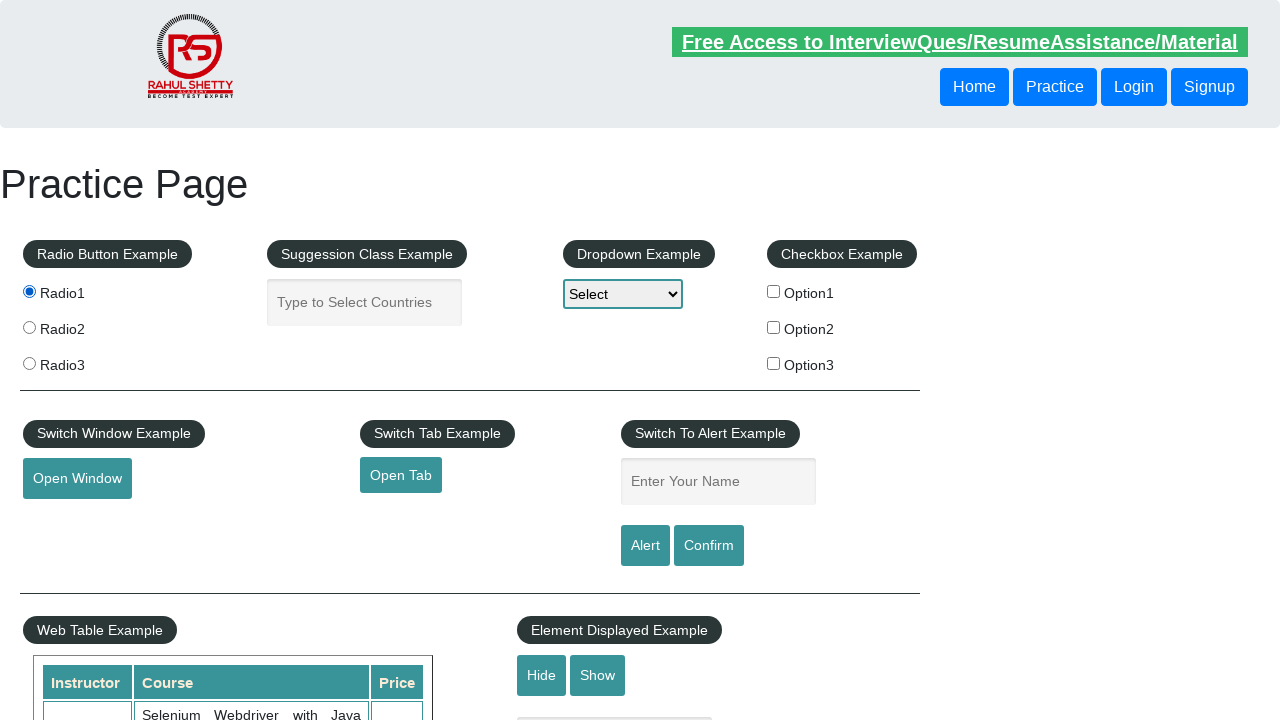